Clicks the Hire (lyrics) link in the main content and verifies navigation

Starting URL: https://www.99-bottles-of-beer.net/

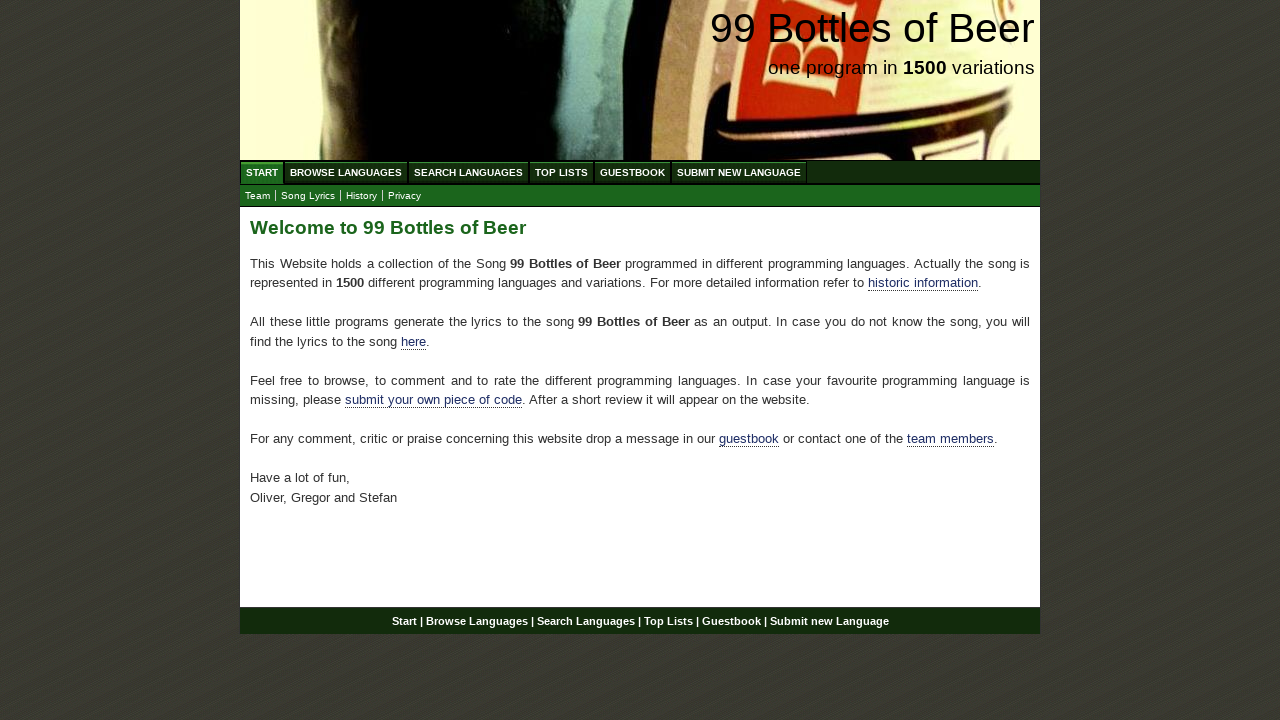

Clicked the Hire (lyrics) link in main content at (414, 341) on div#main a[href='./lyrics.html']
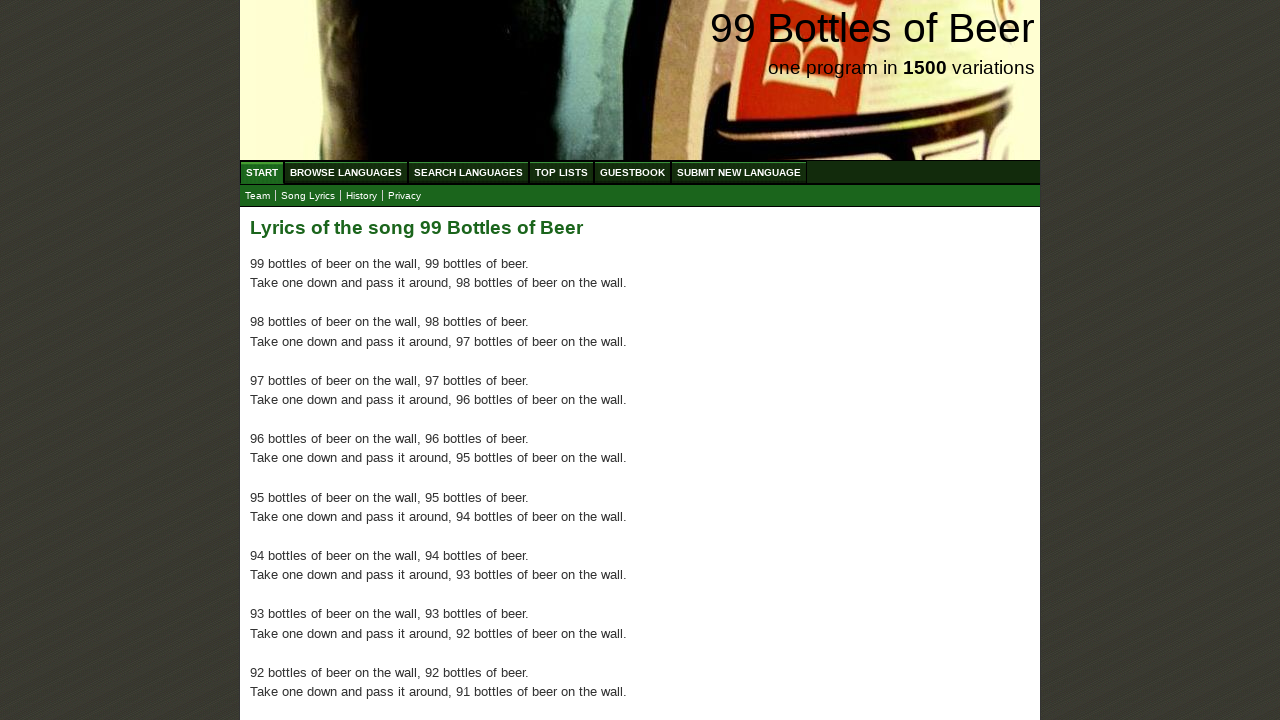

Navigation to lyrics page completed successfully
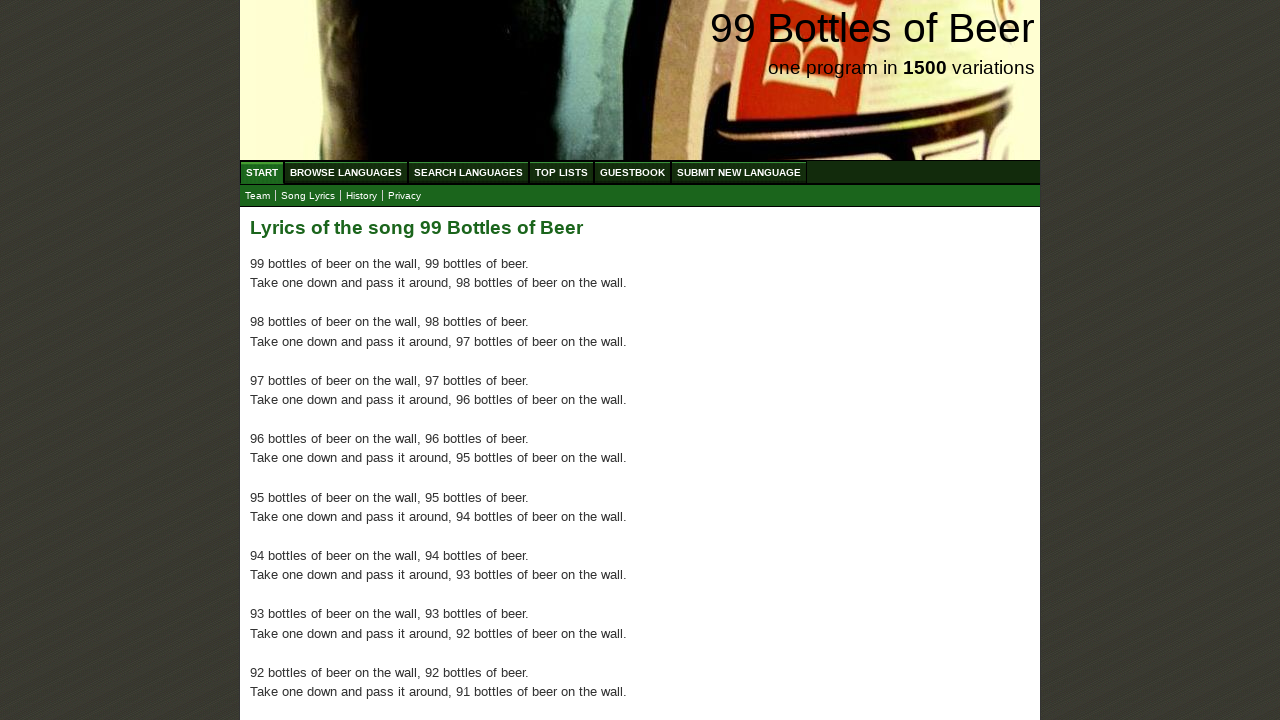

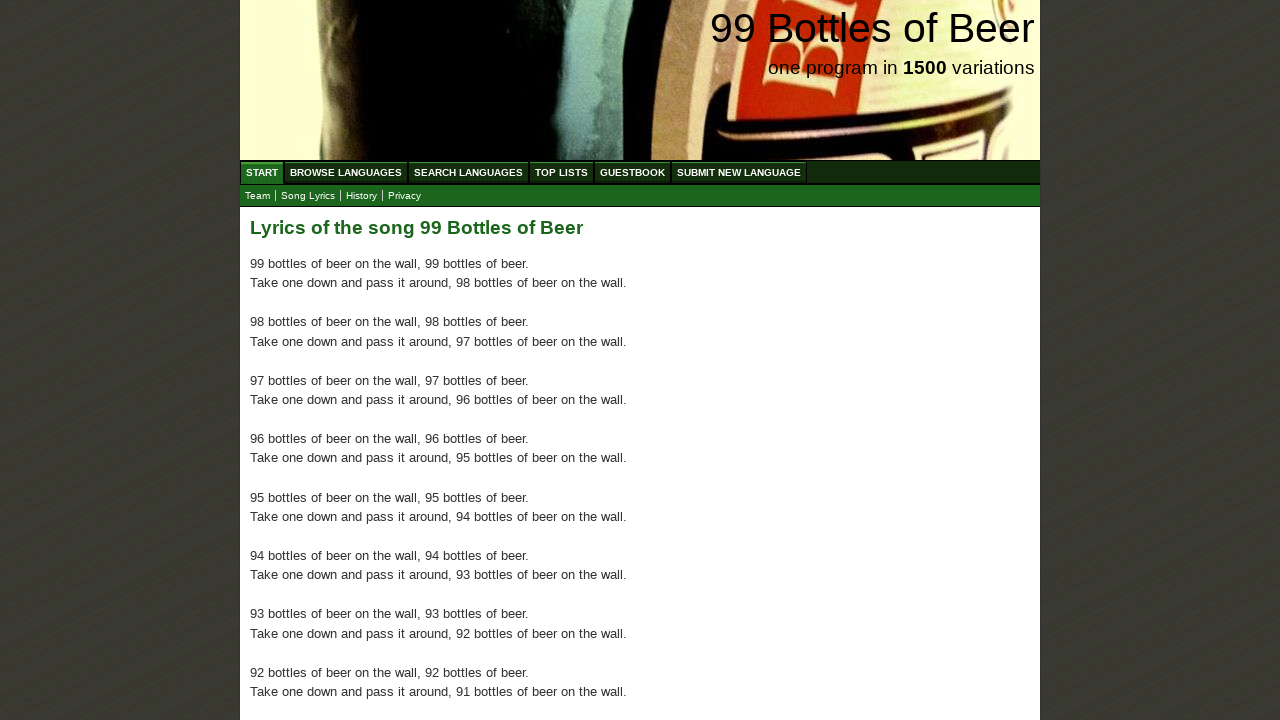